Types text into the autocomplete search field

Starting URL: https://rahulshettyacademy.com/AutomationPractice/

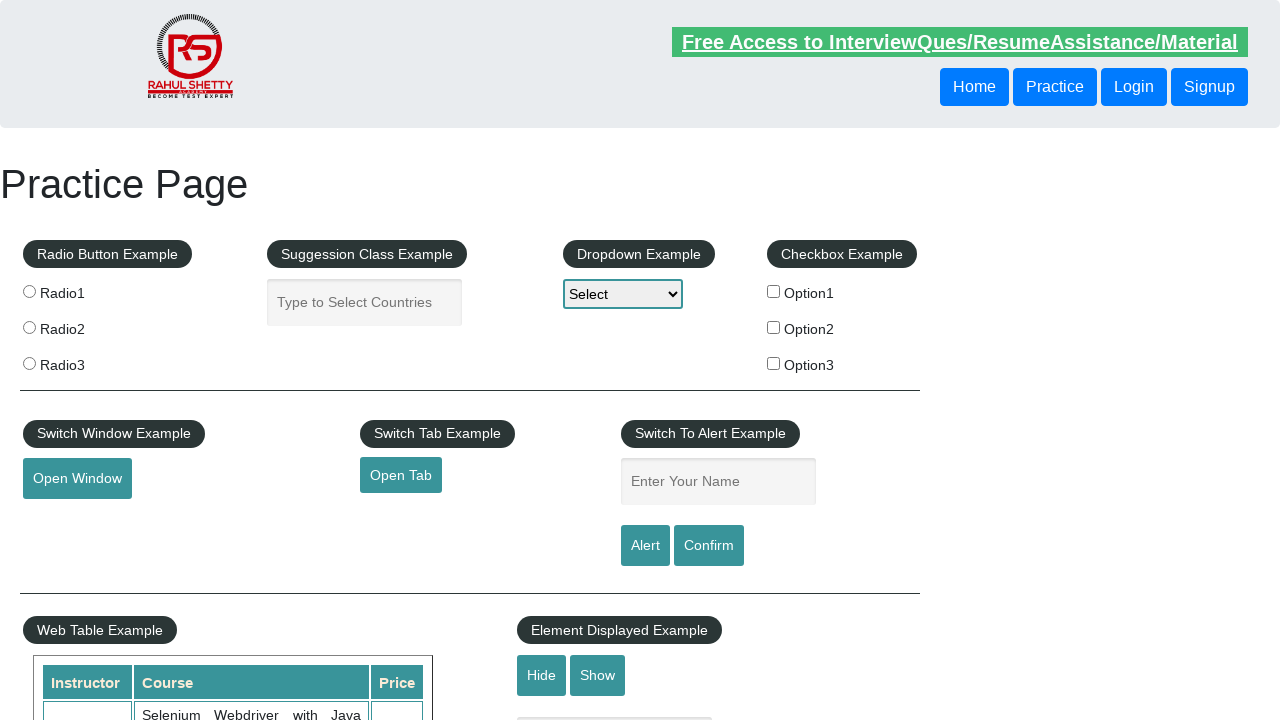

Typed 'Bangladesh' into the autocomplete search field on input[id='autocomplete']
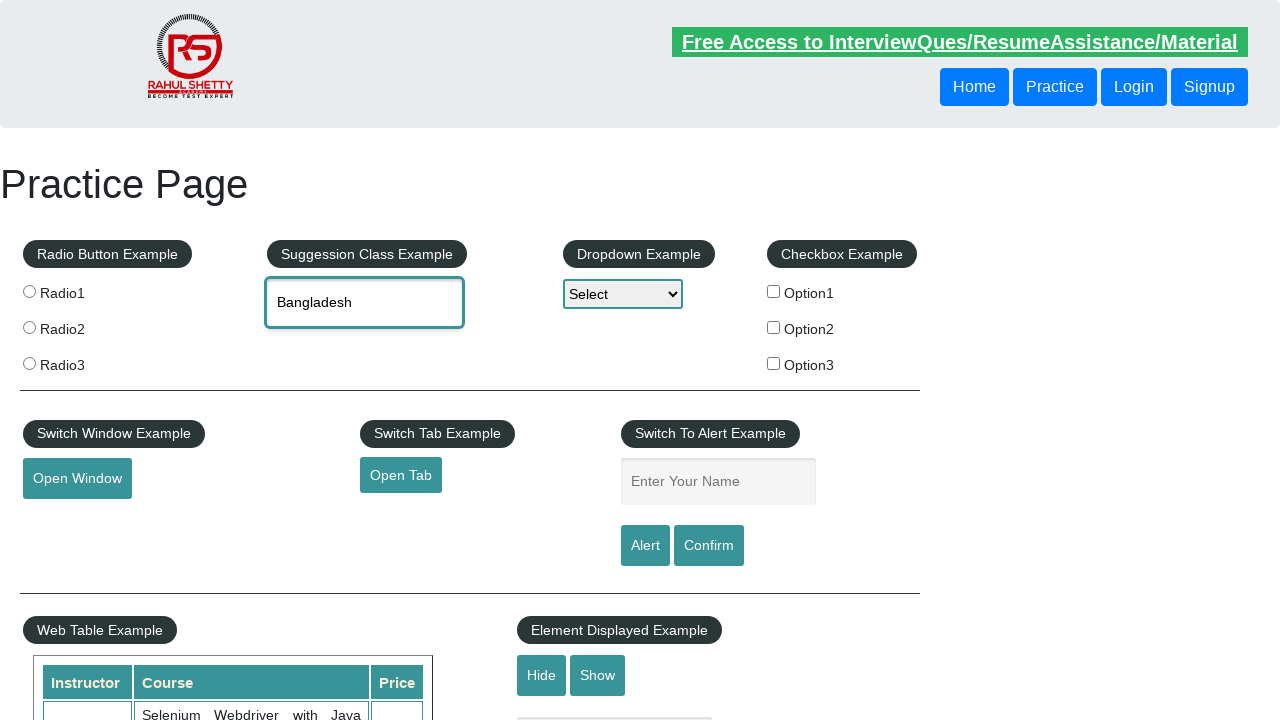

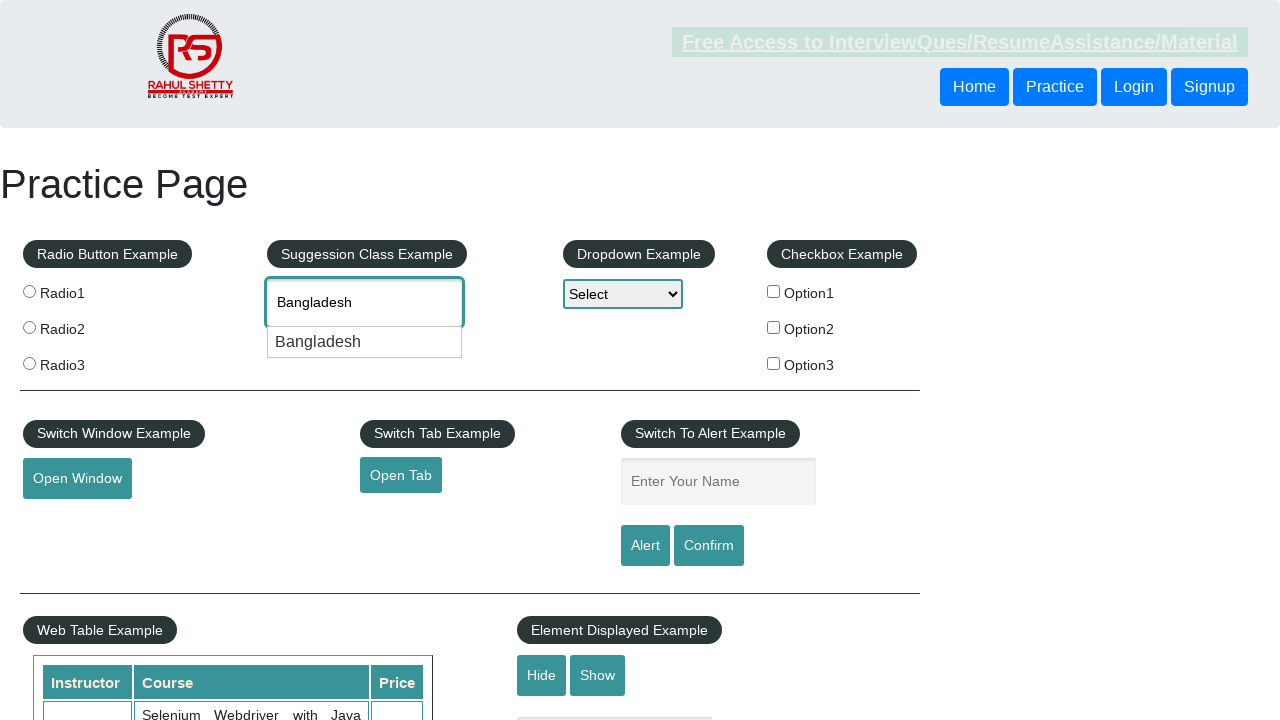